Tests accepting a JavaScript alert by clicking the alert button and confirming the dialog

Starting URL: https://the-internet.herokuapp.com/javascript_alerts

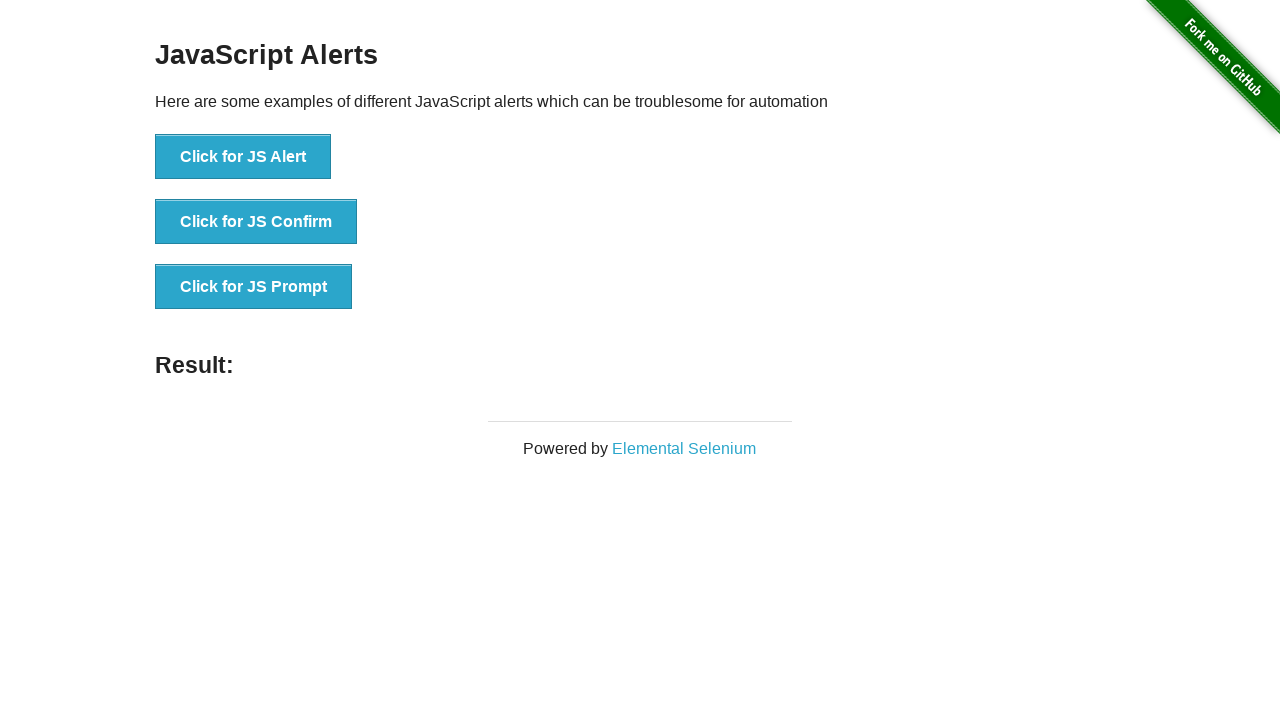

Navigated to JavaScript alerts test page
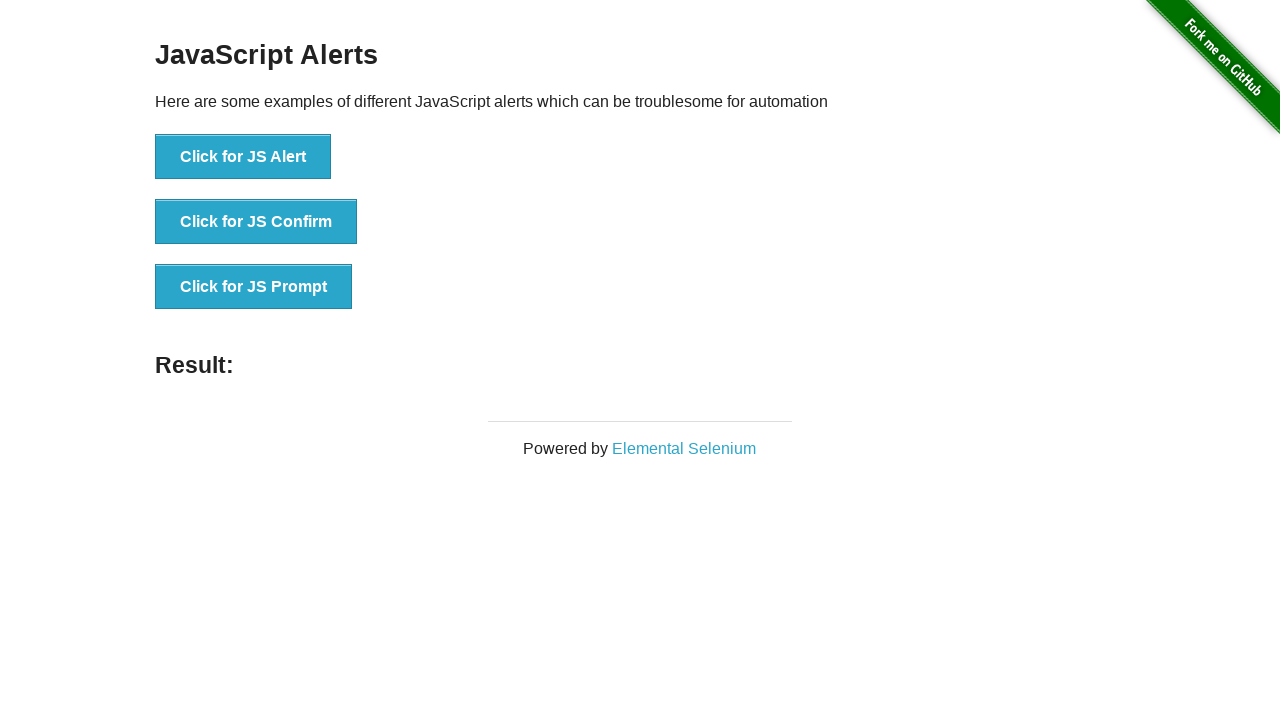

Clicked the 'Click for JS Alert' button to trigger alert at (243, 157) on xpath=//button[text()='Click for JS Alert']
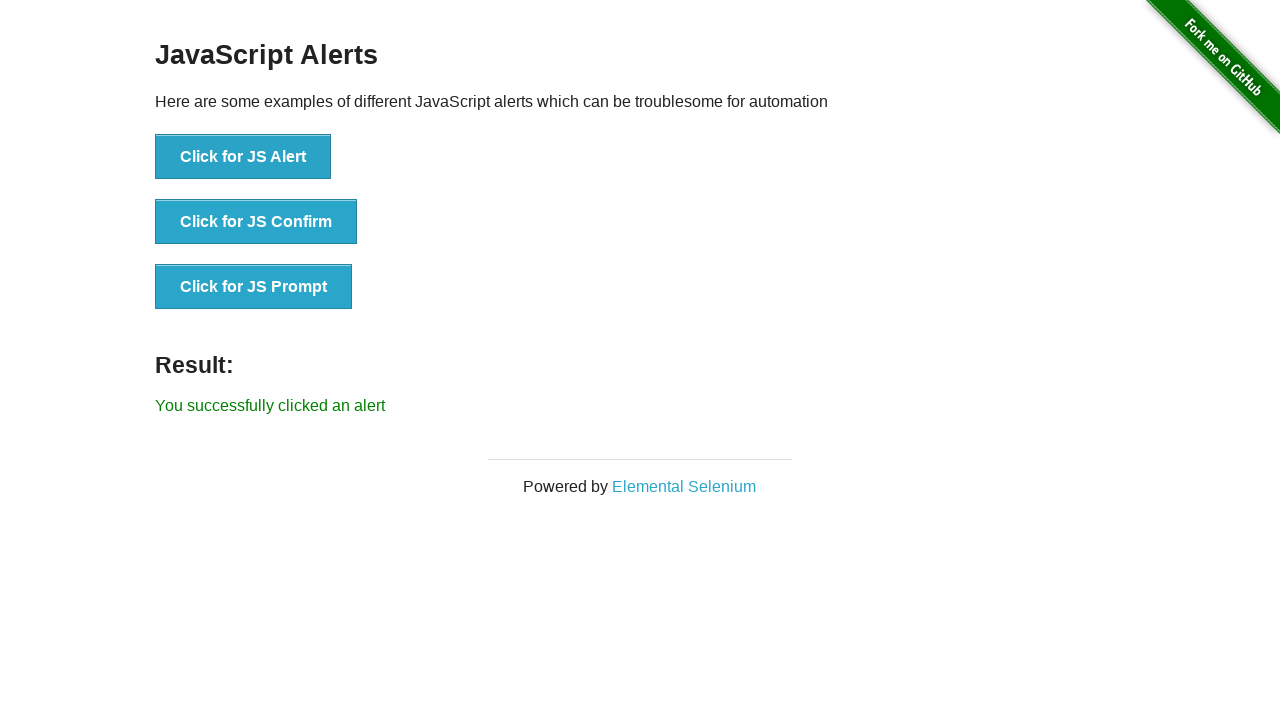

Set up dialog handler to accept alerts
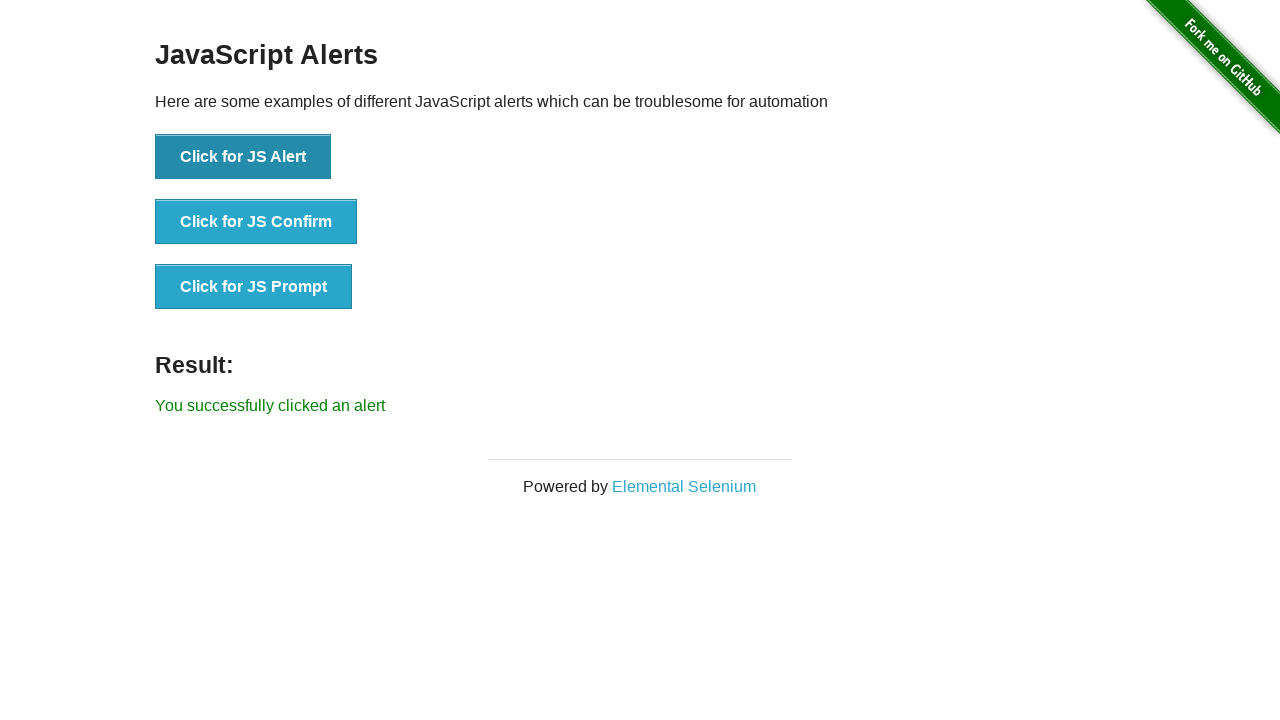

Clicked the 'Click for JS Alert' button again to trigger and confirm alert at (243, 157) on xpath=//button[text()='Click for JS Alert']
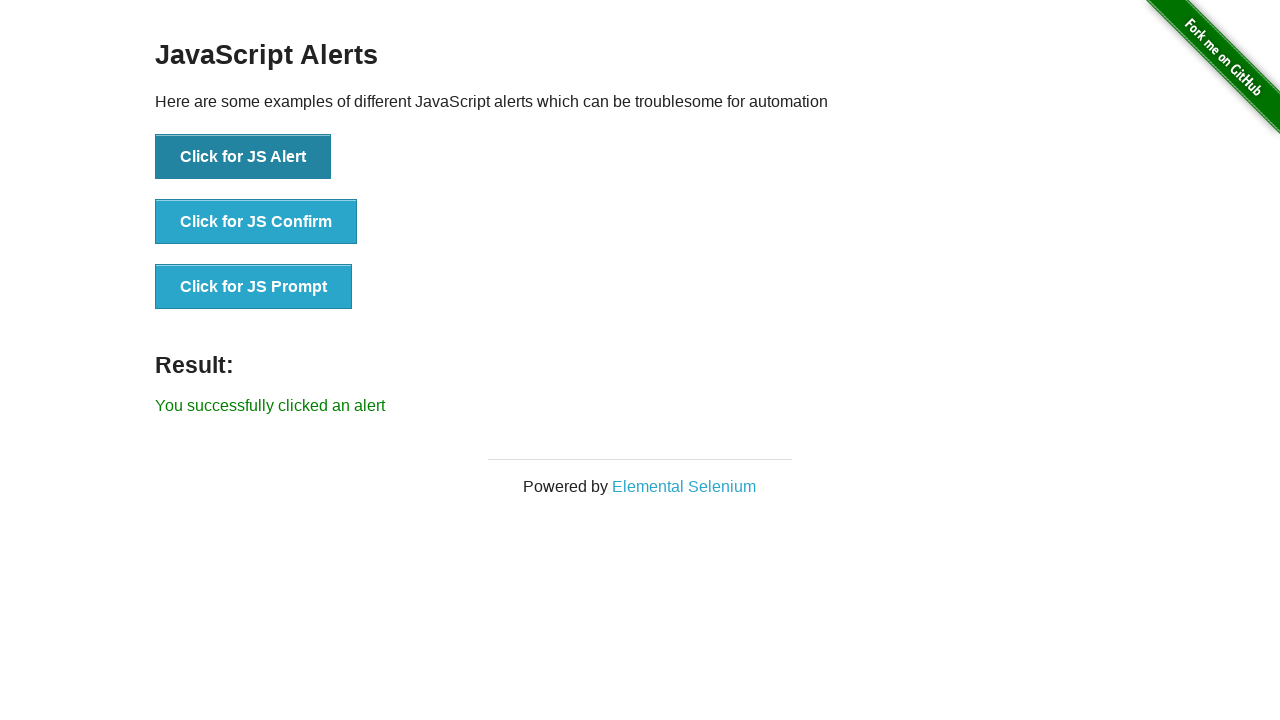

Verified that result message appeared after accepting alert
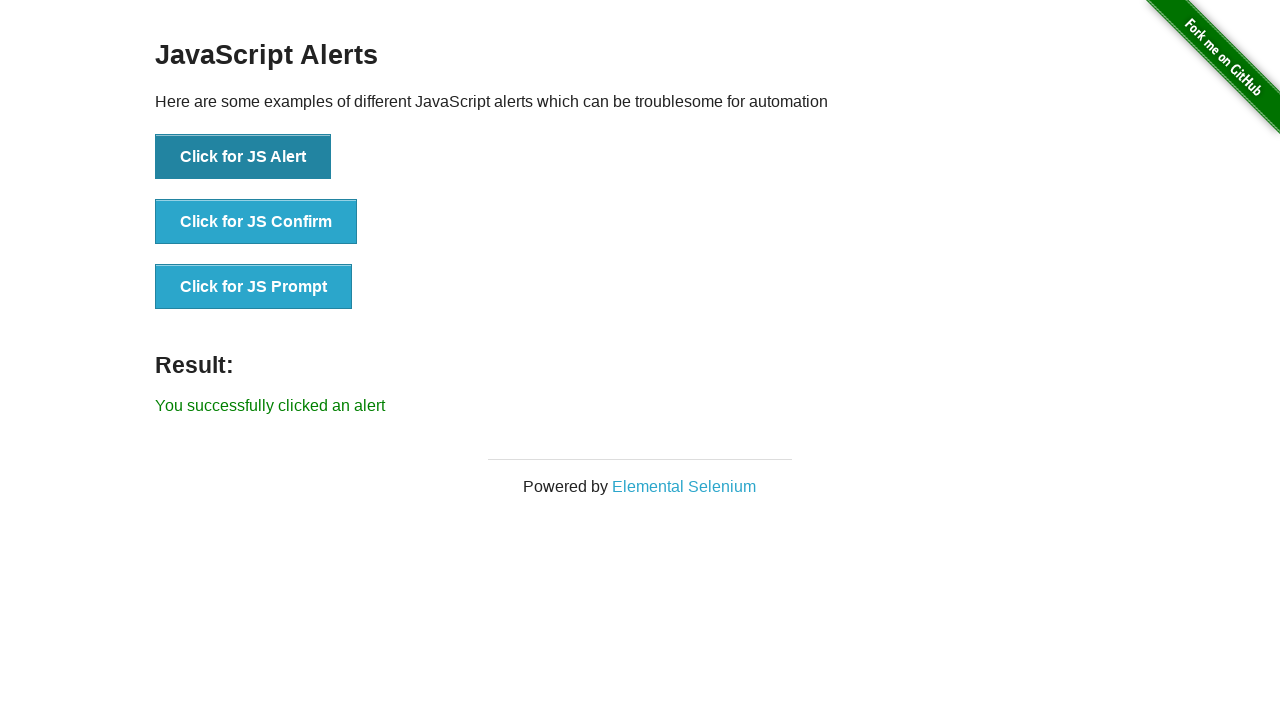

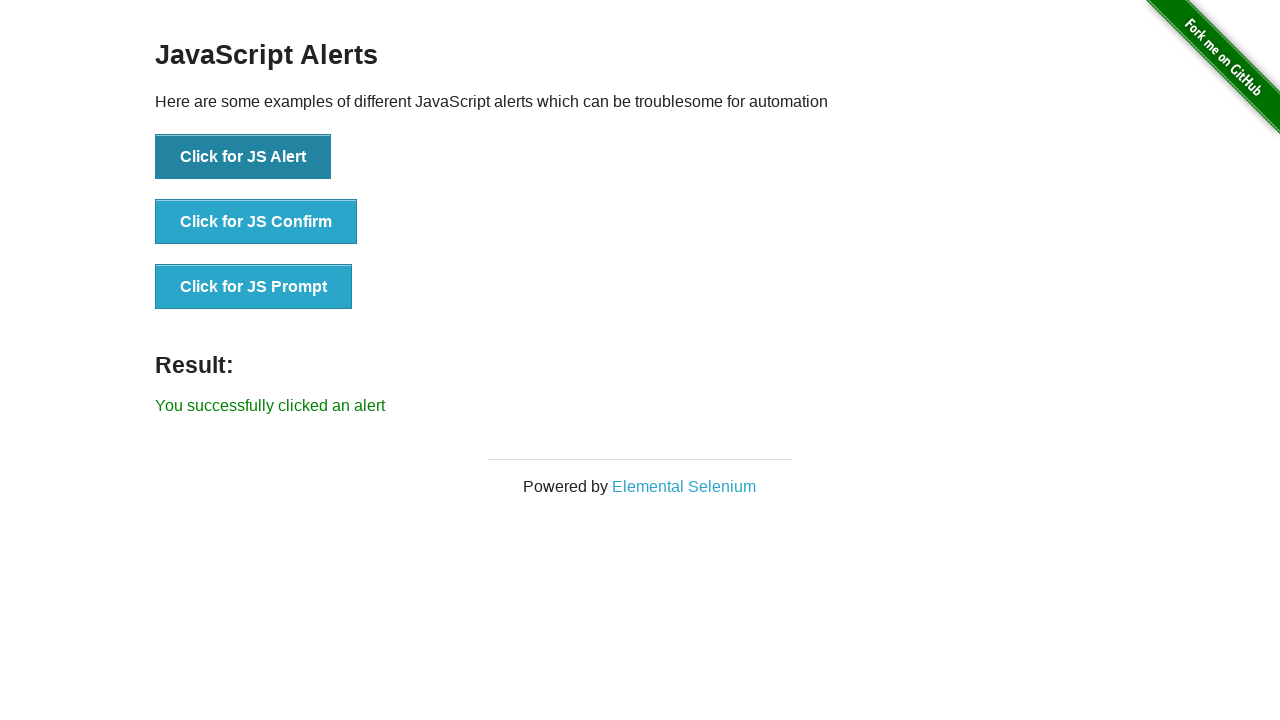